Tests page scrolling functionality by scrolling to a hyperlink element and clicking it

Starting URL: http://www.testdiary.com/training/selenium/selenium-test-page/

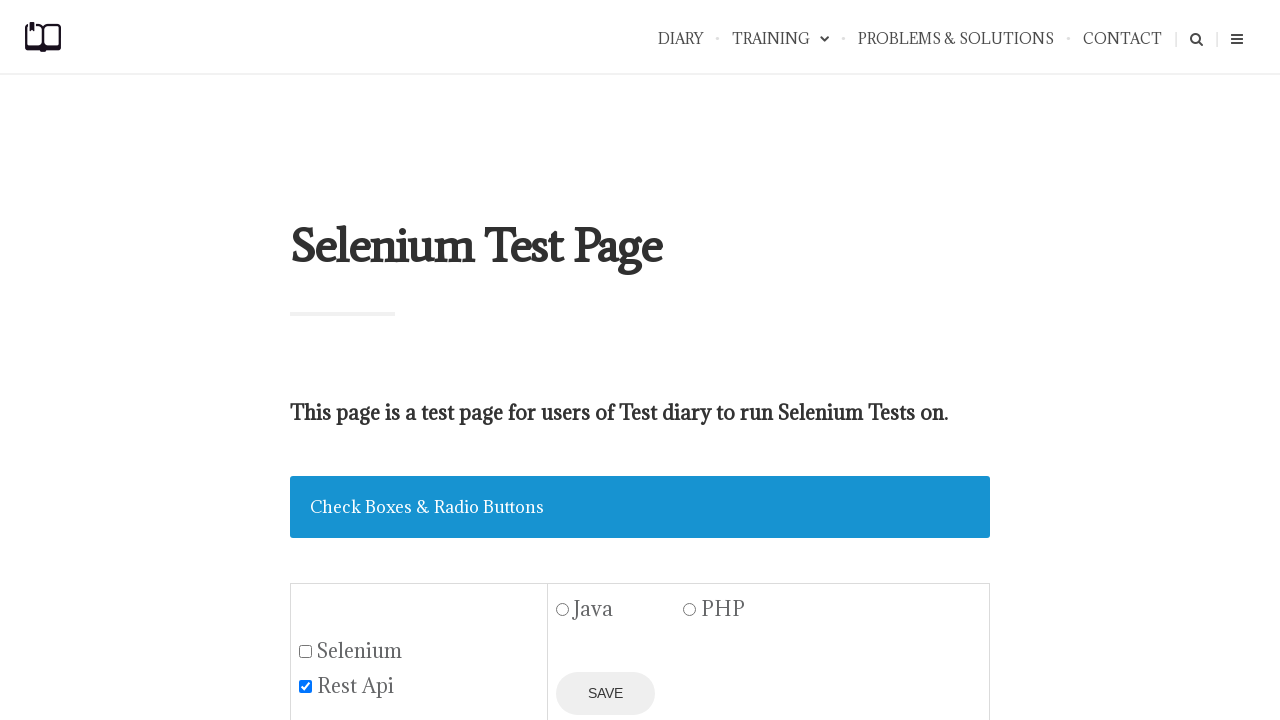

Waited for 'Open page in the same window' link to be visible
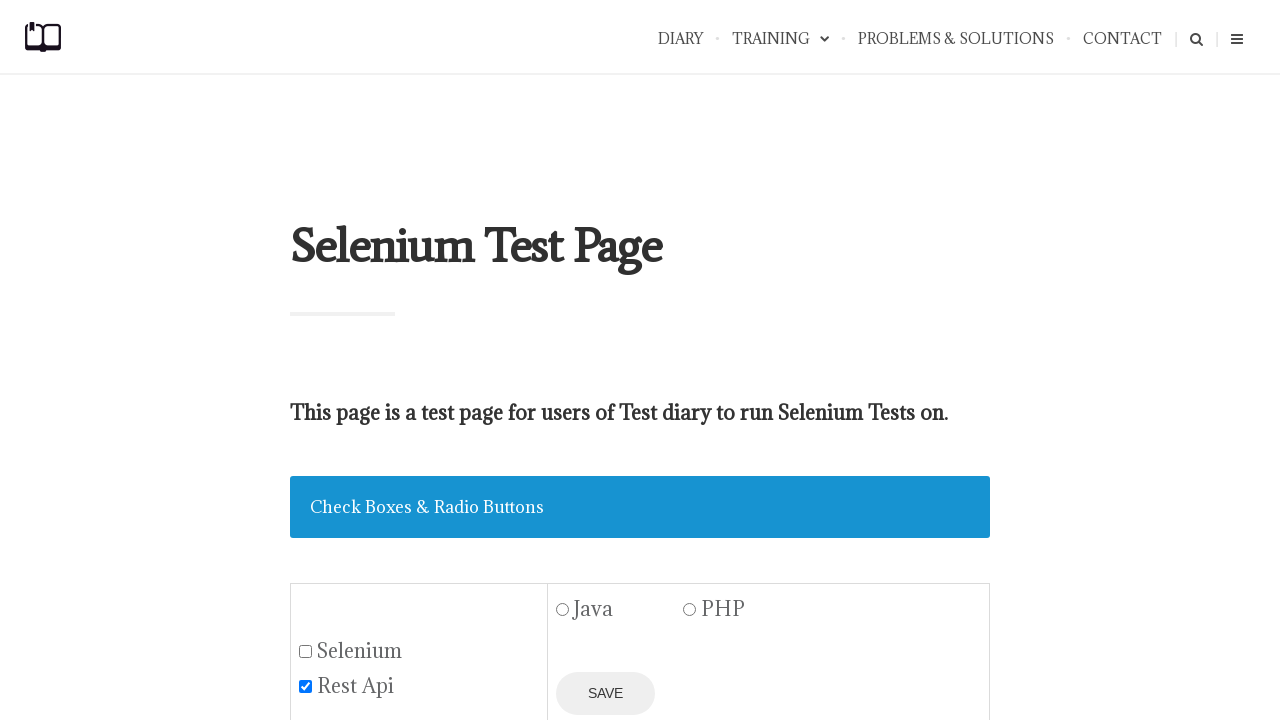

Located the 'Open page in the same window' link element
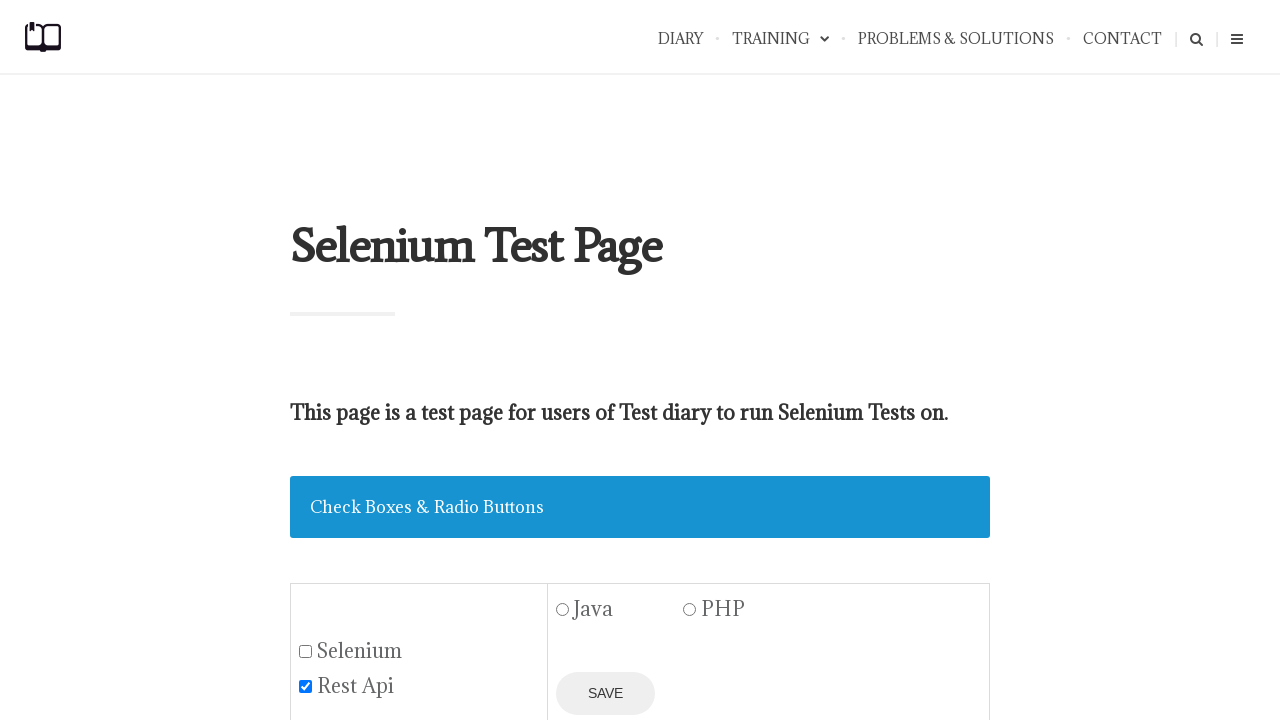

Scrolled page to bring the link into view
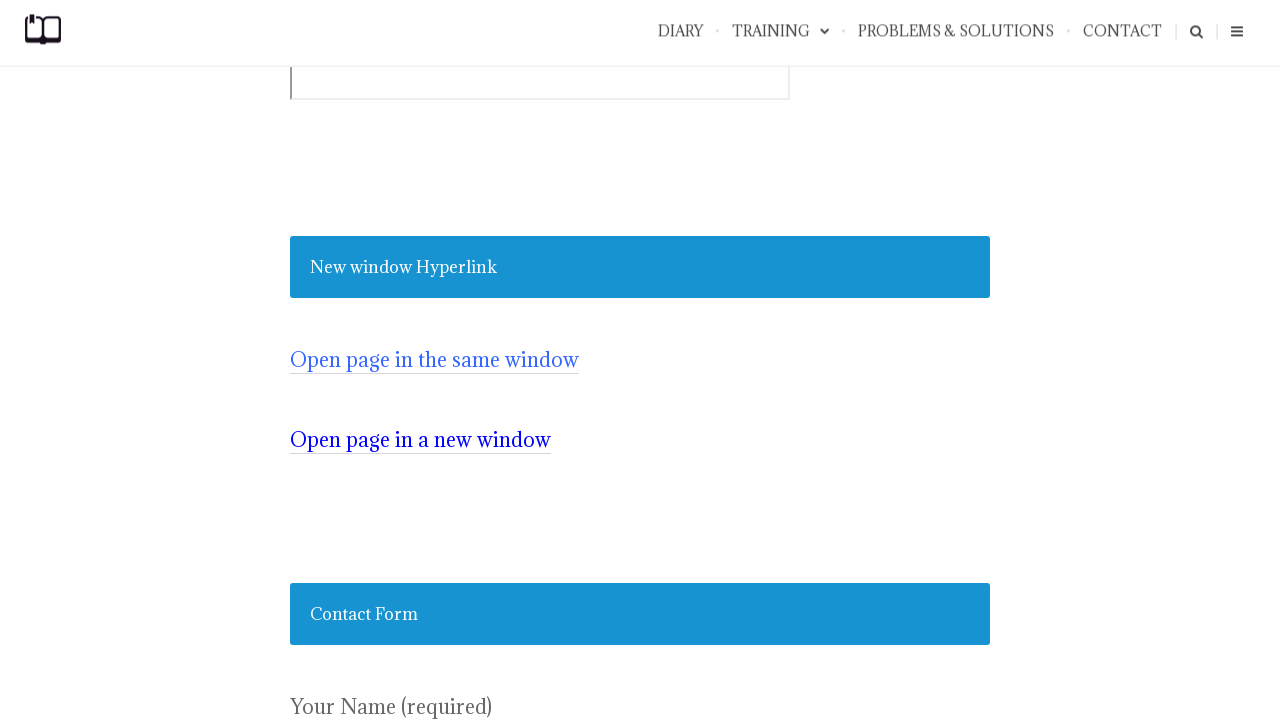

Clicked the 'Open page in the same window' link at (434, 360) on internal:text="Open page in the same window"i
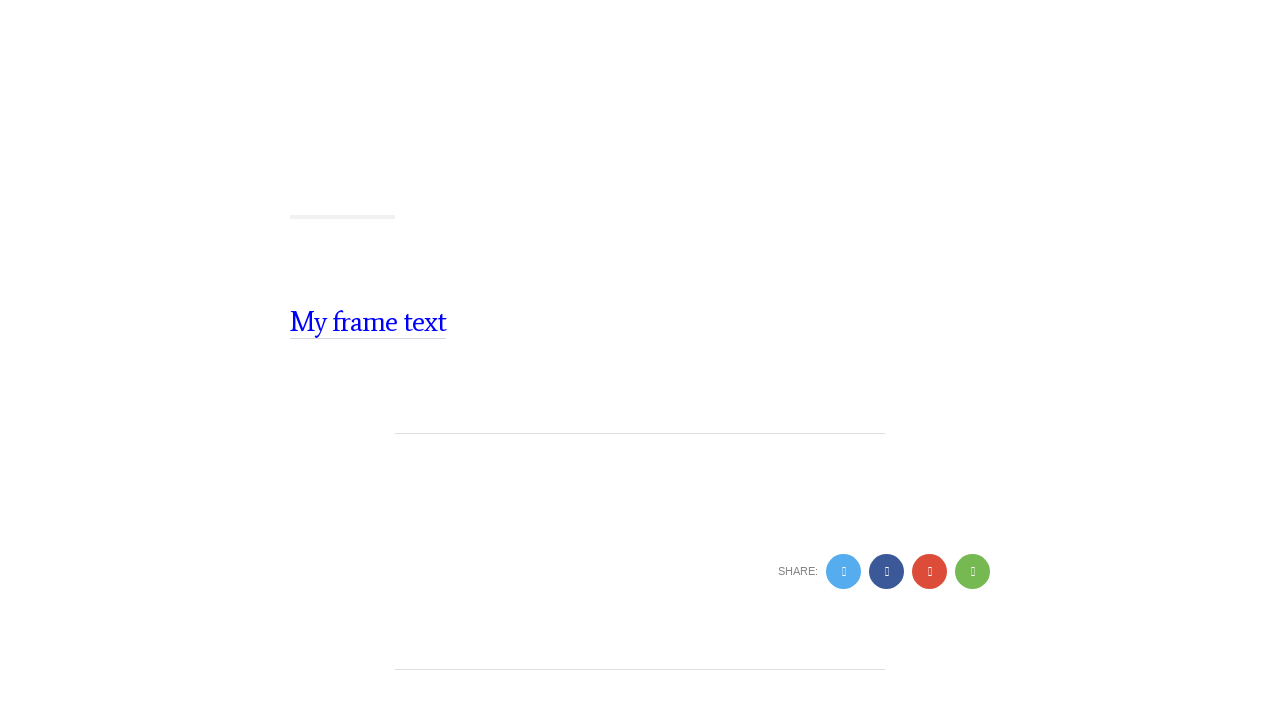

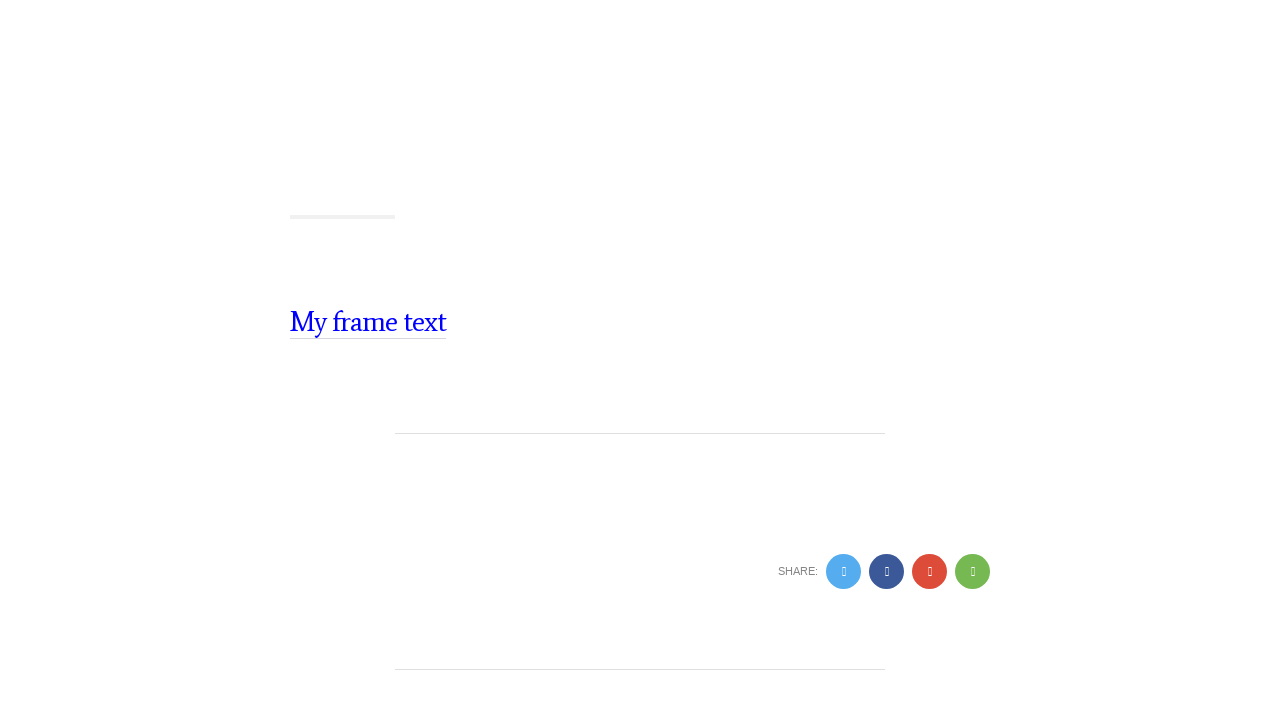